Tests dynamic controls by clicking a checkbox, then clicking Remove to remove it, and clicking Add to add it back.

Starting URL: https://the-internet.herokuapp.com/dynamic_controls

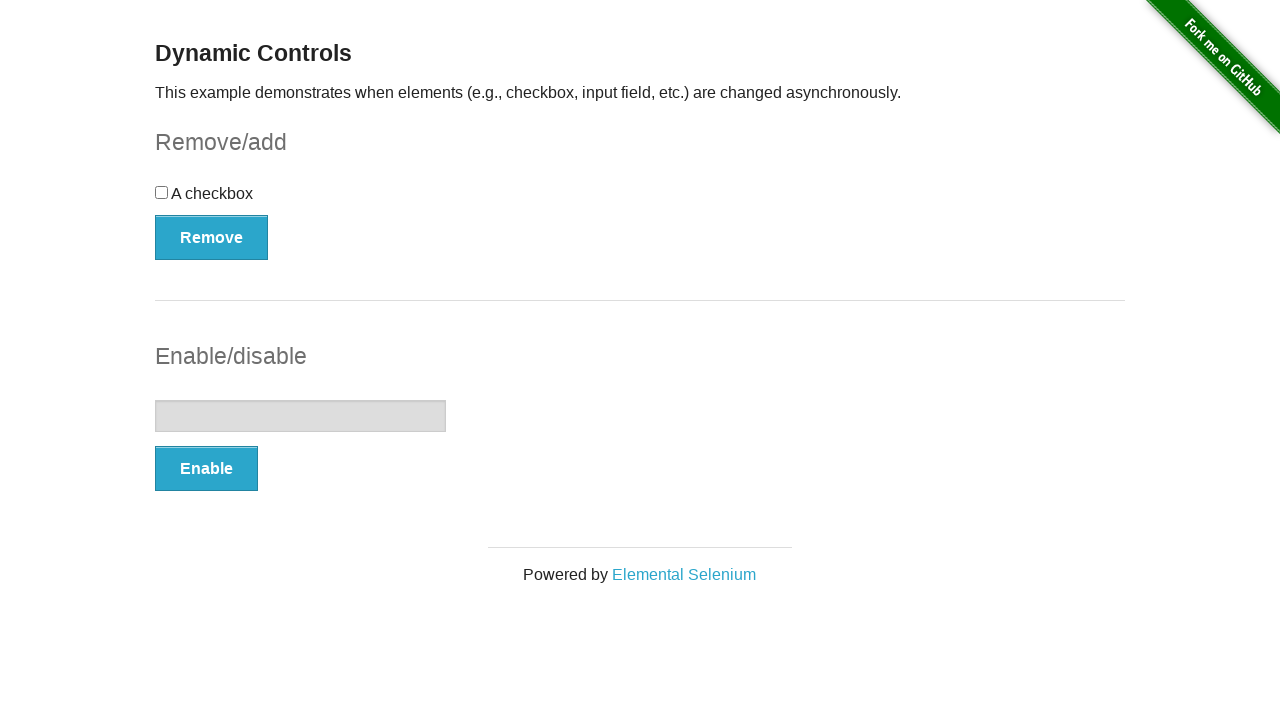

Navigated to dynamic controls page
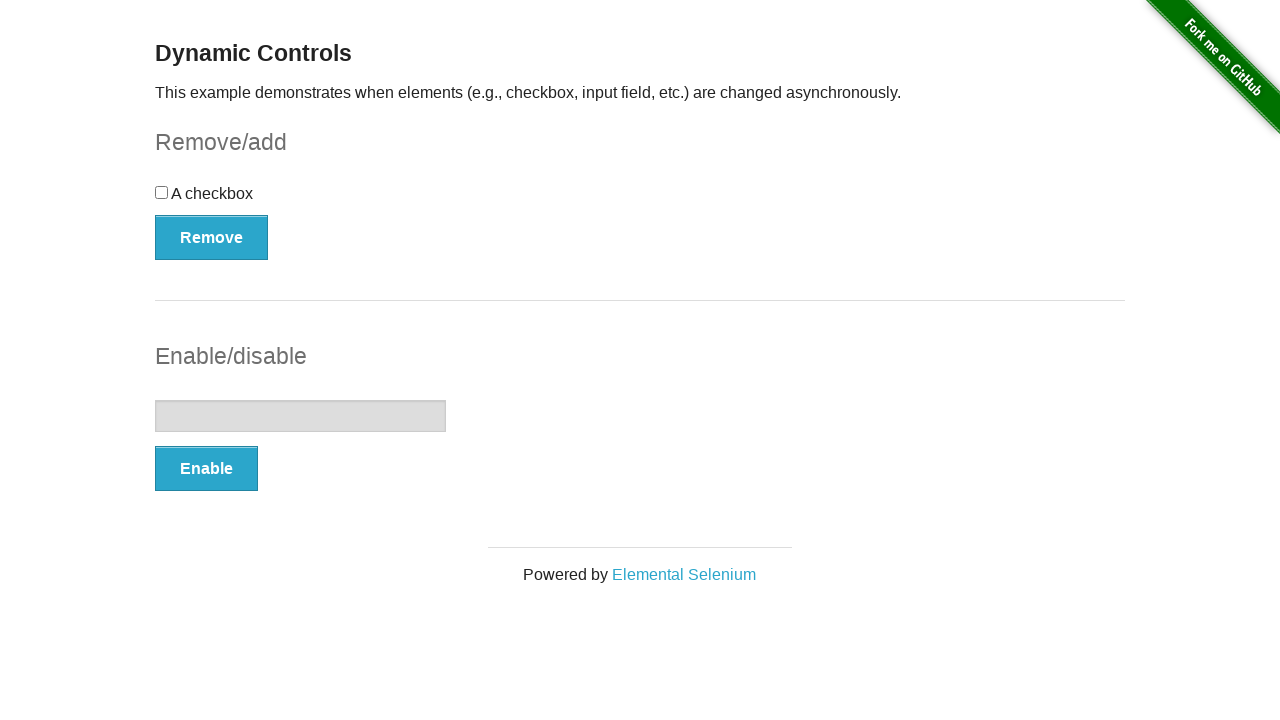

Clicked the checkbox at (640, 200) on #checkbox
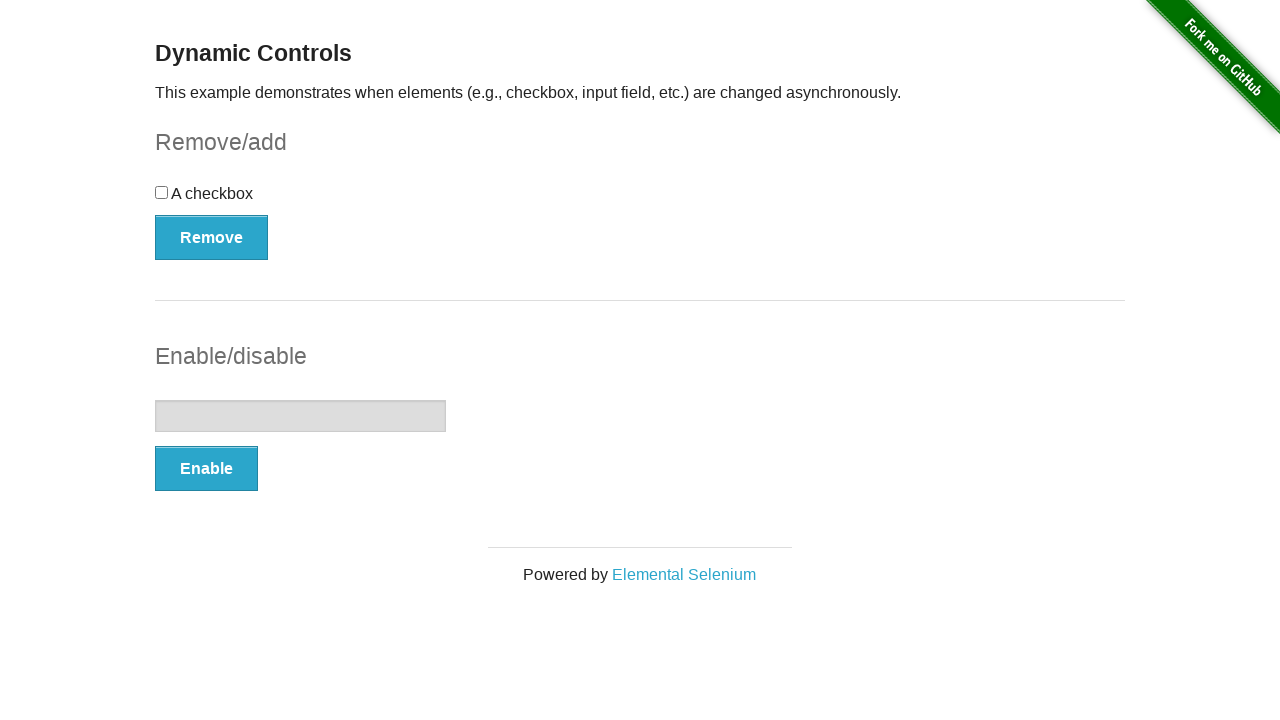

Clicked Remove button at (212, 237) on xpath=//button[text()='Remove']
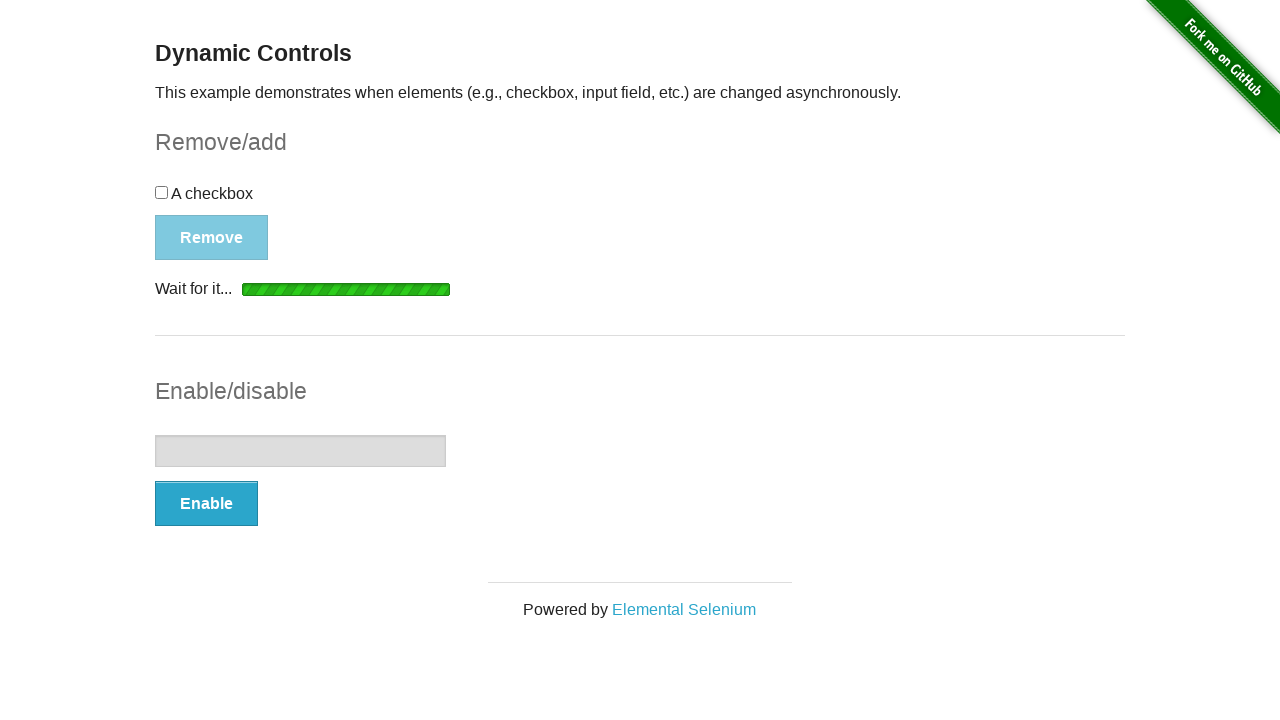

Checkbox disappeared after removal
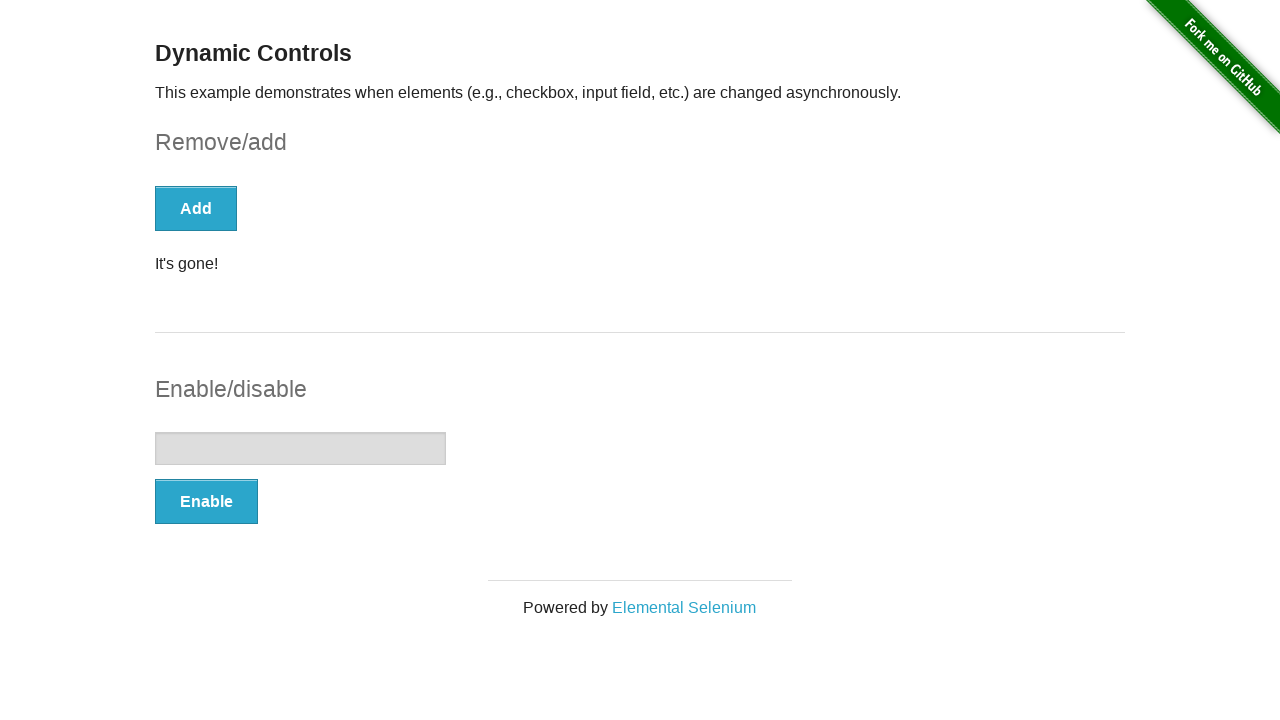

Clicked Add button to restore checkbox at (196, 208) on xpath=//button[text()='Add']
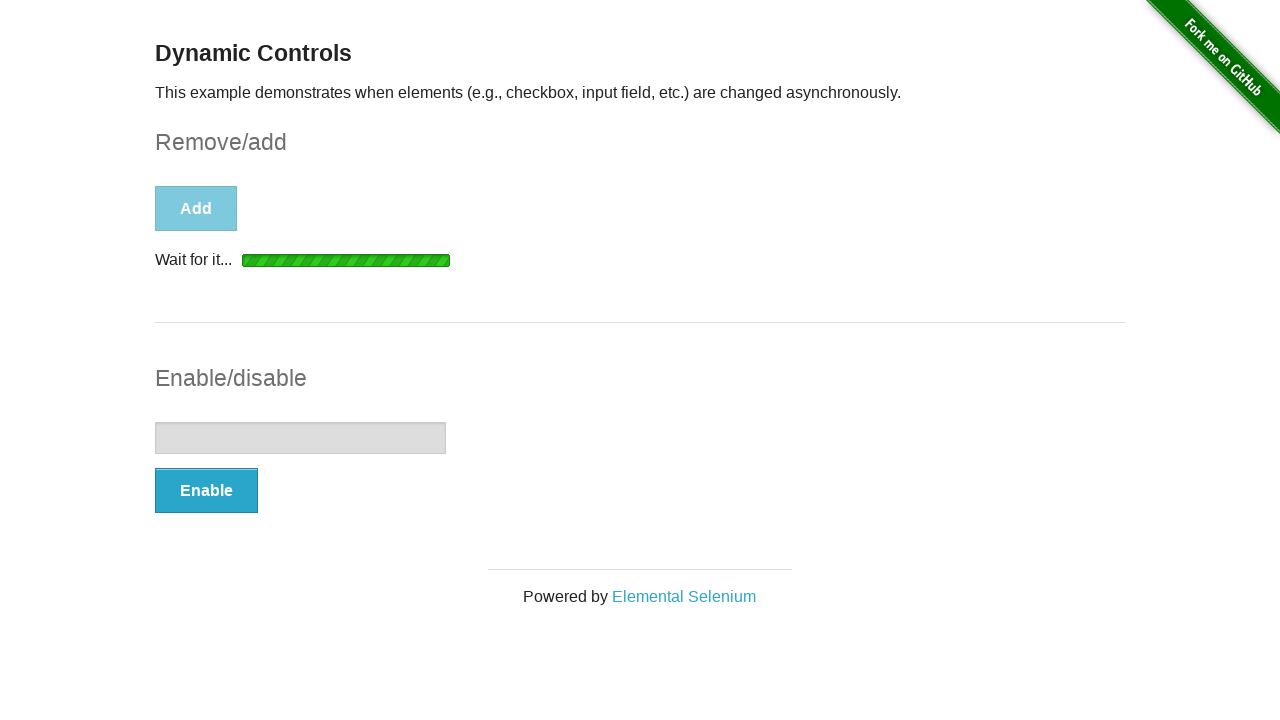

Checkbox appeared after being added back
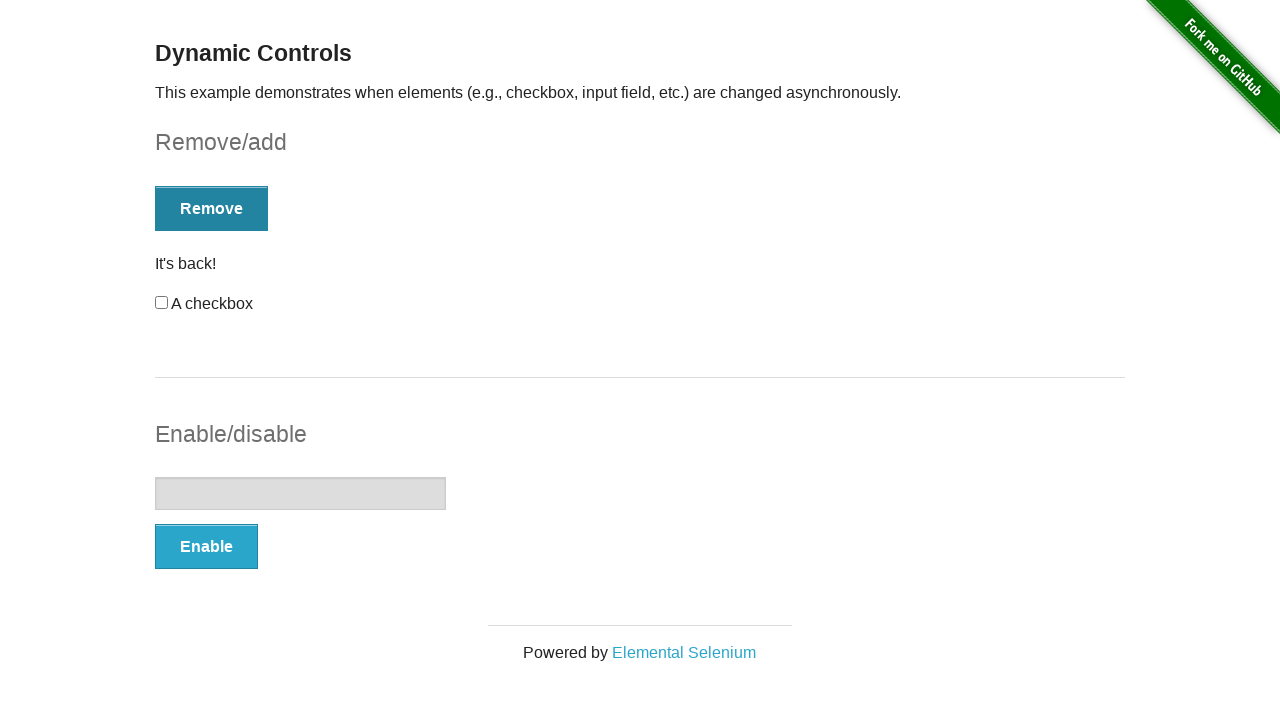

Clicked the restored checkbox at (162, 303) on #checkbox
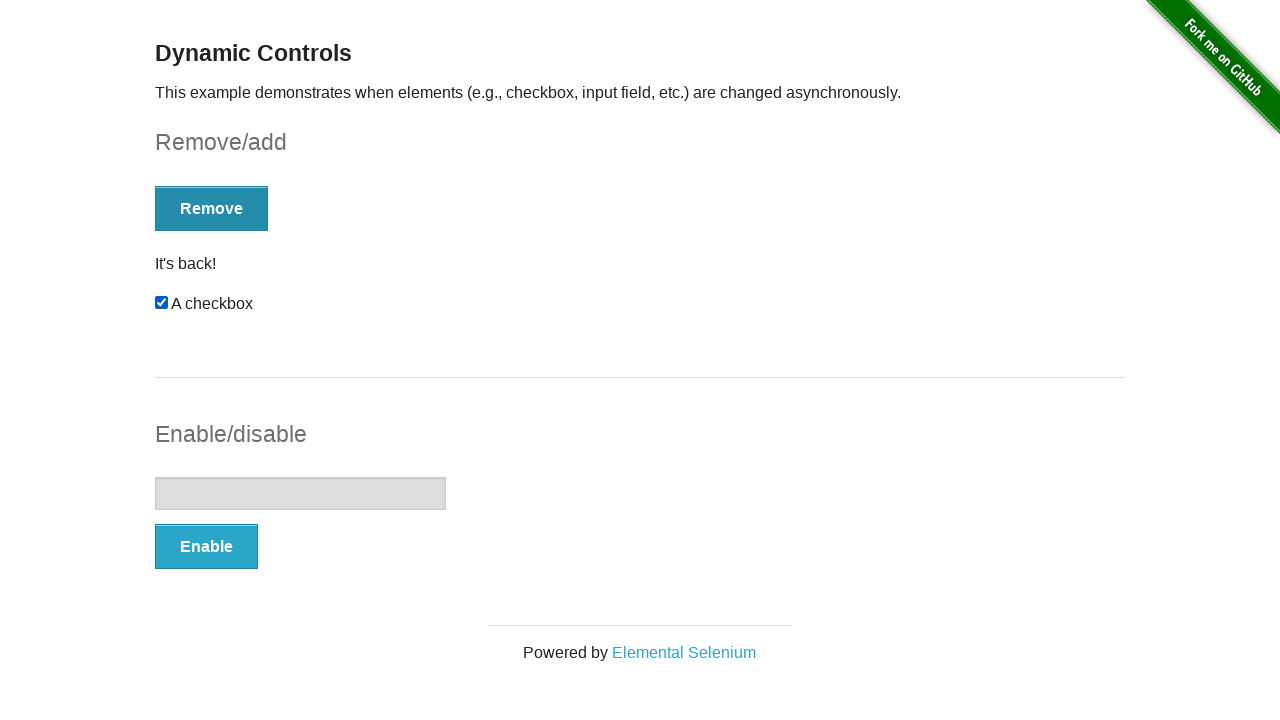

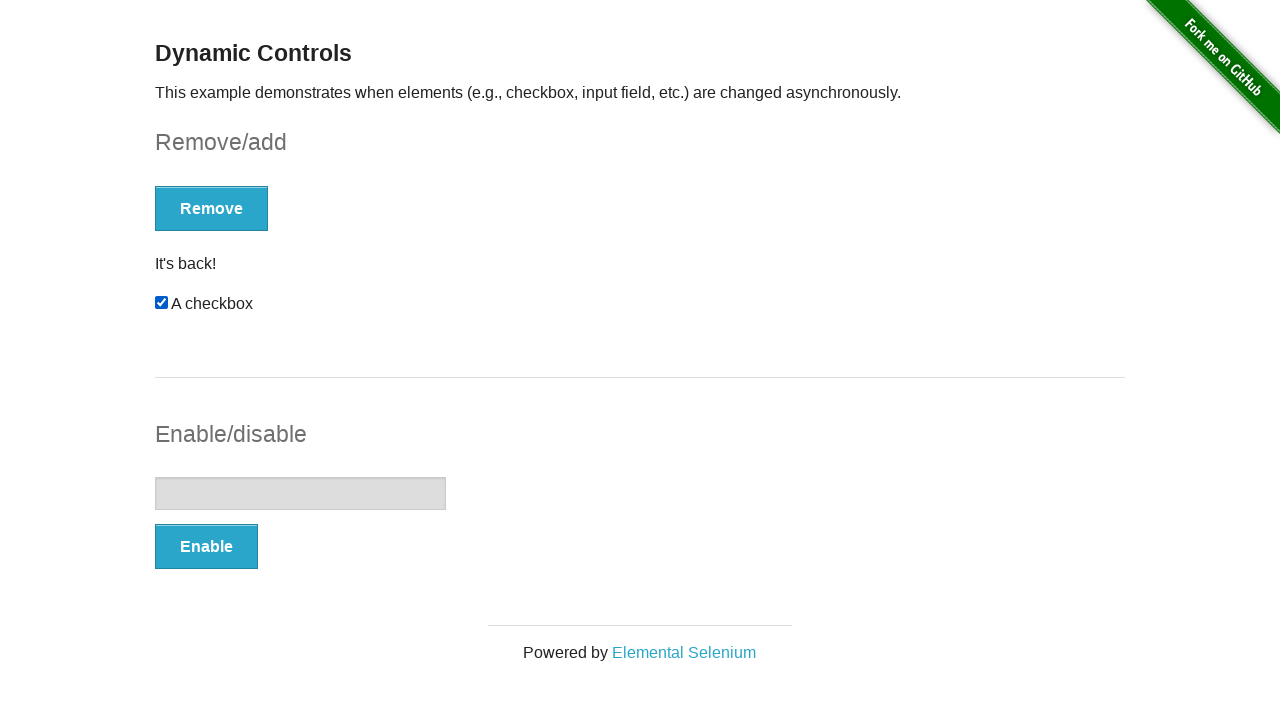